Tests a registration form by filling in first name, last name, and email fields, then submitting the form and verifying the success message

Starting URL: http://suninjuly.github.io/registration1.html

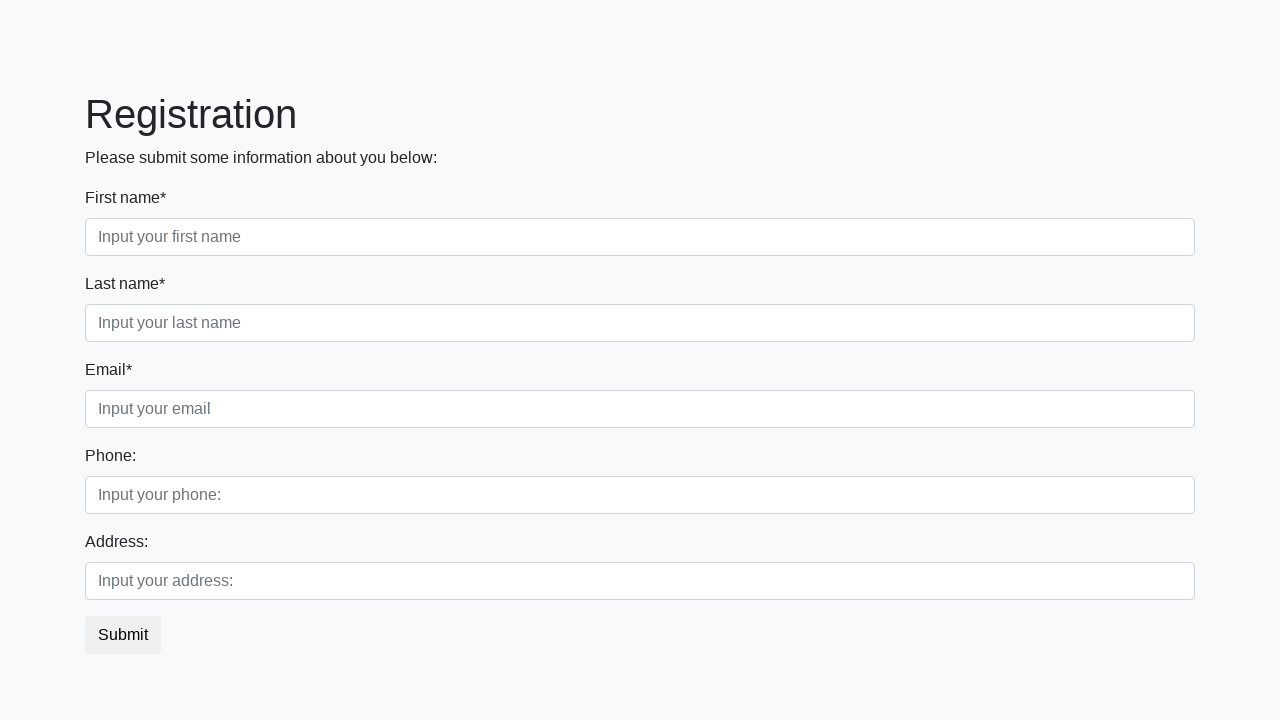

Filled first name field with 'FN-Success!' on div.first_block .form-control.first
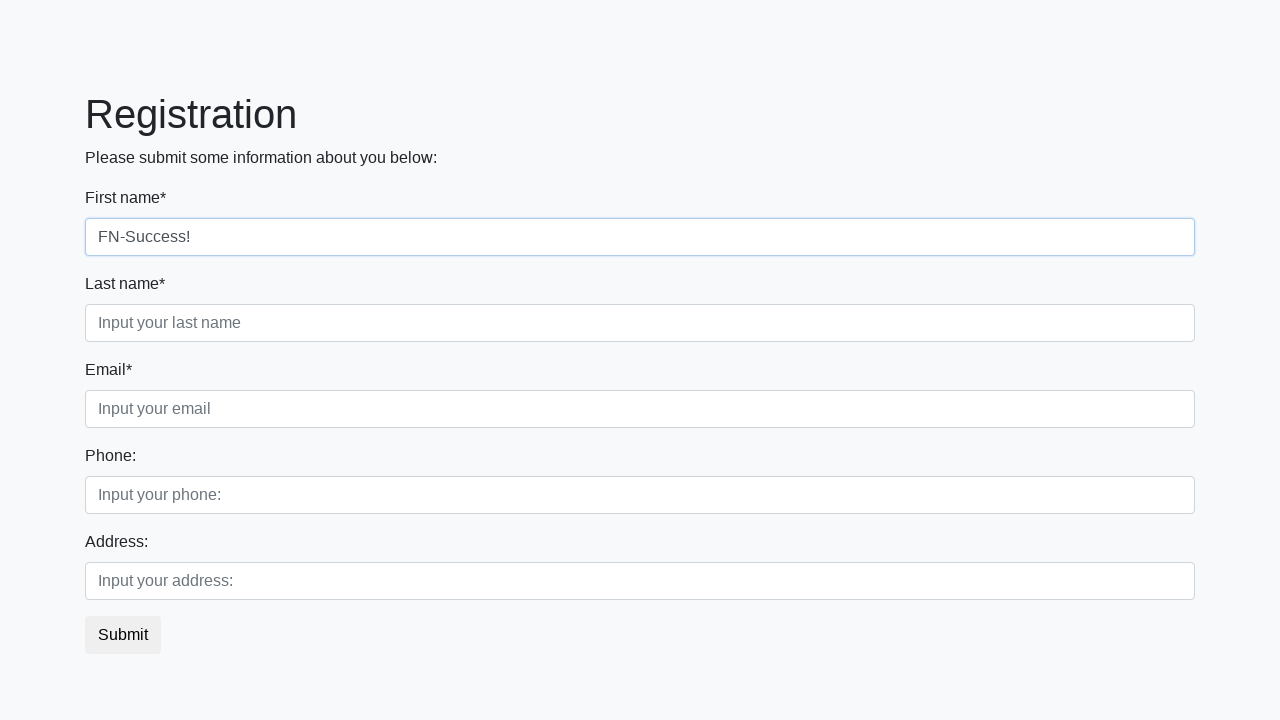

Filled last name field with 'LN-Success!' on div.first_block .form-control.second
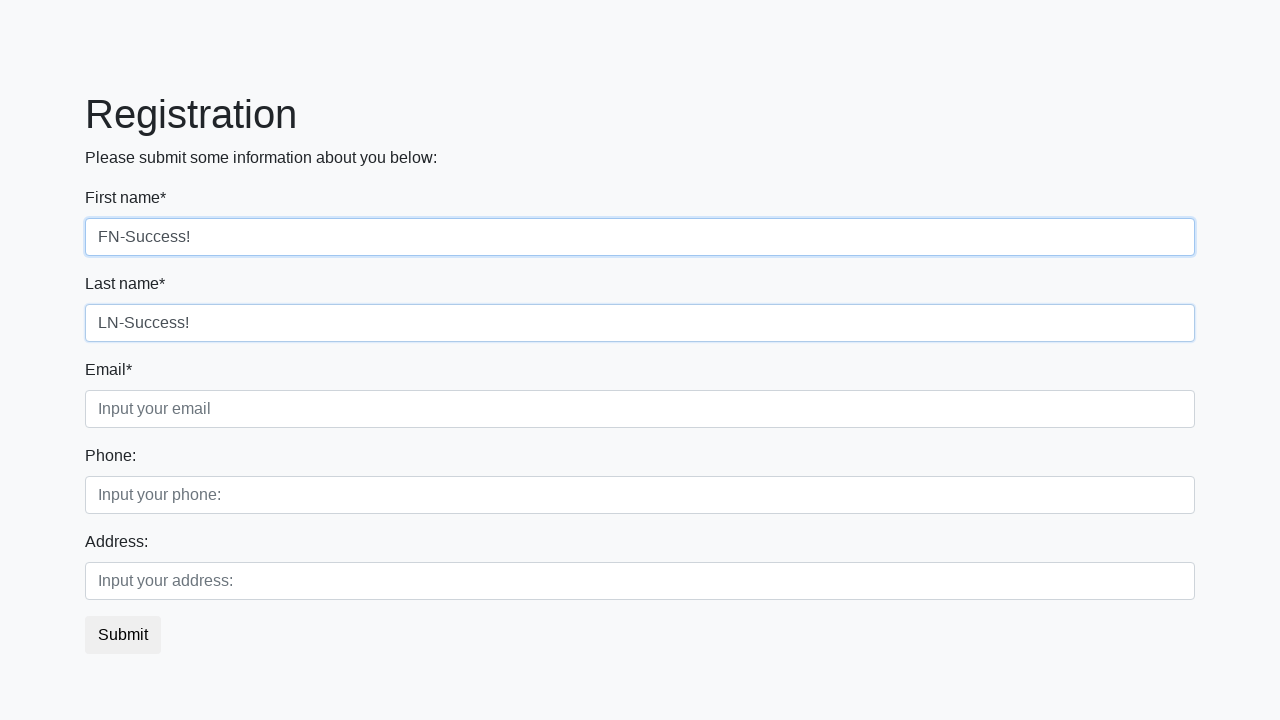

Filled email field with 'Success@email.com' on div.first_block .form-control.third
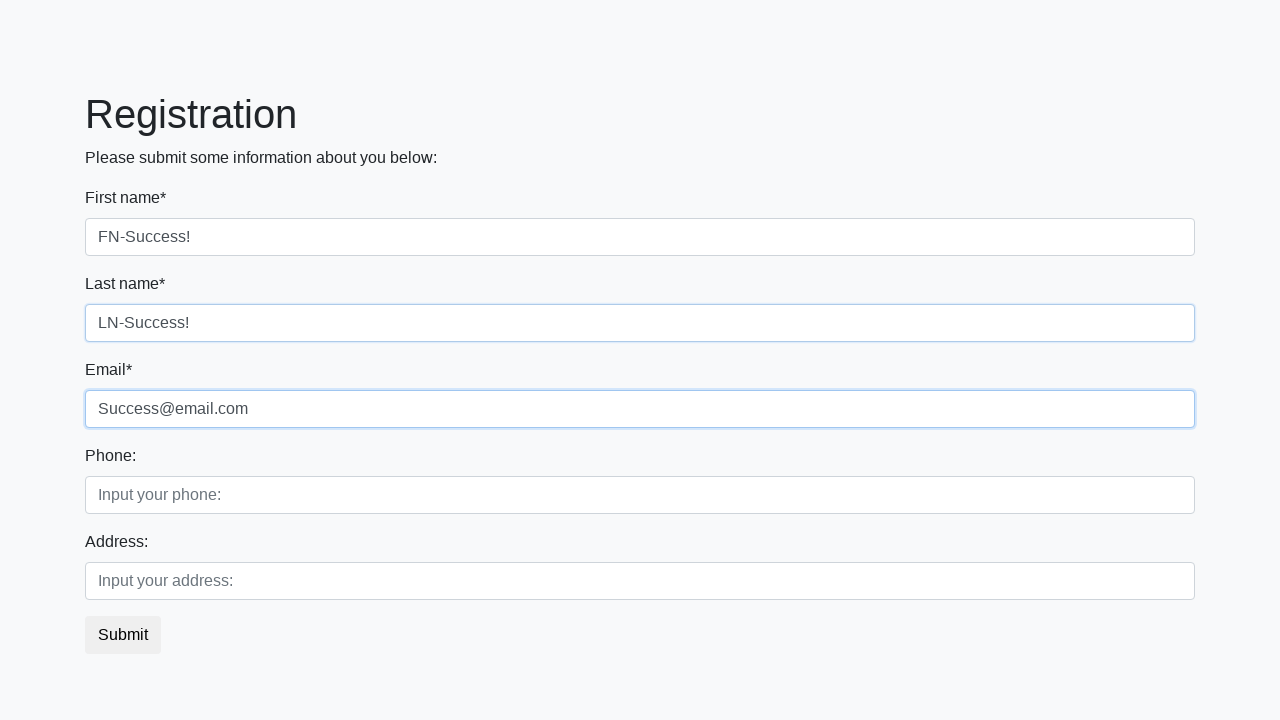

Clicked submit button to register at (123, 635) on button.btn
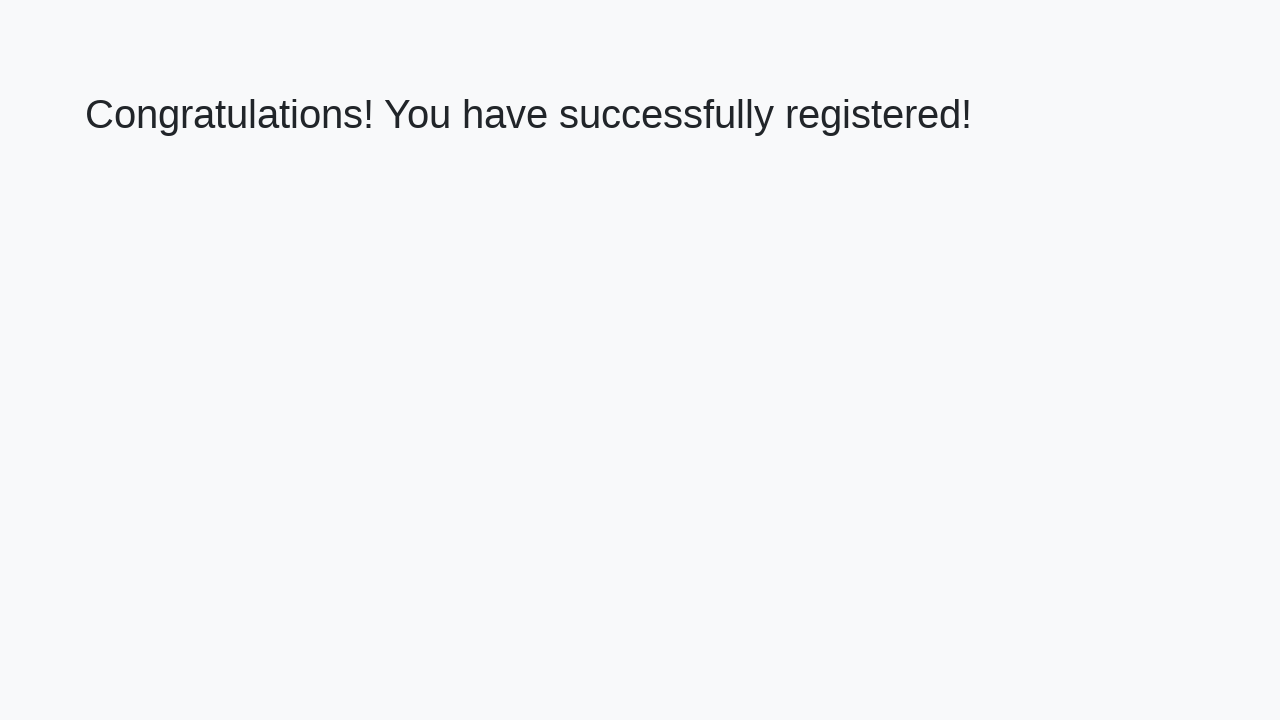

Retrieved success message text
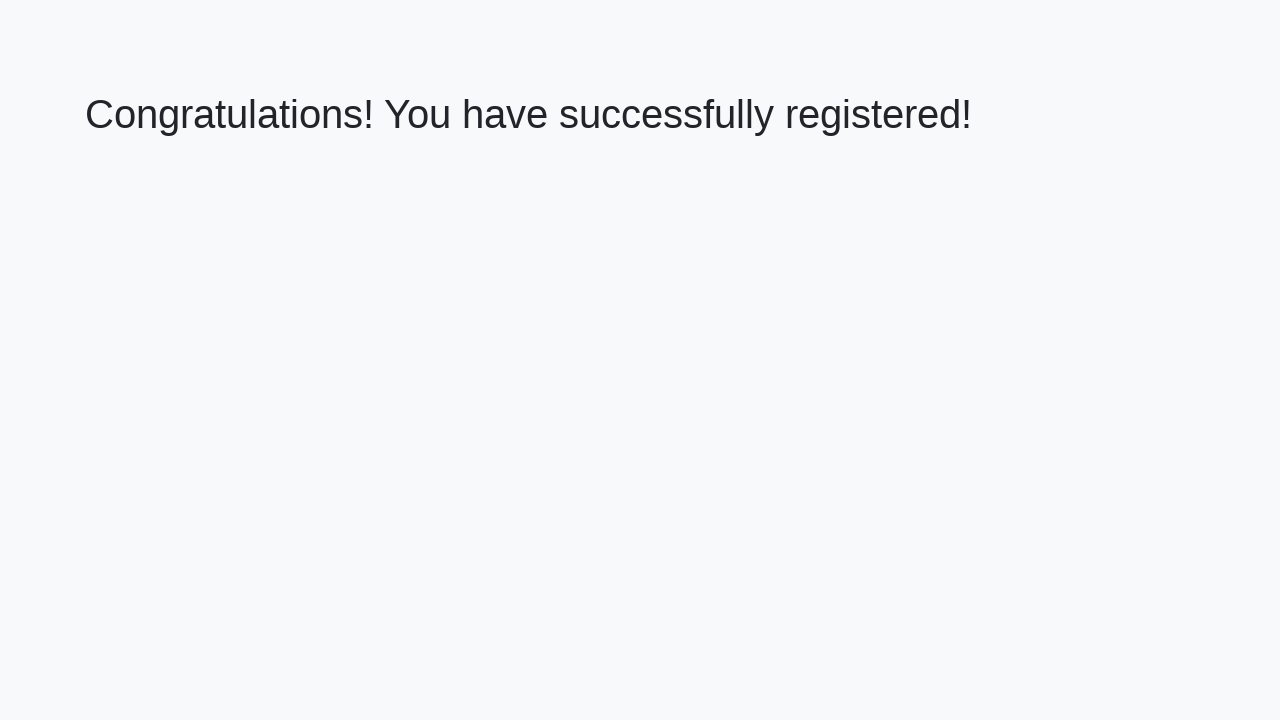

Verified success message: 'Congratulations! You have successfully registered!'
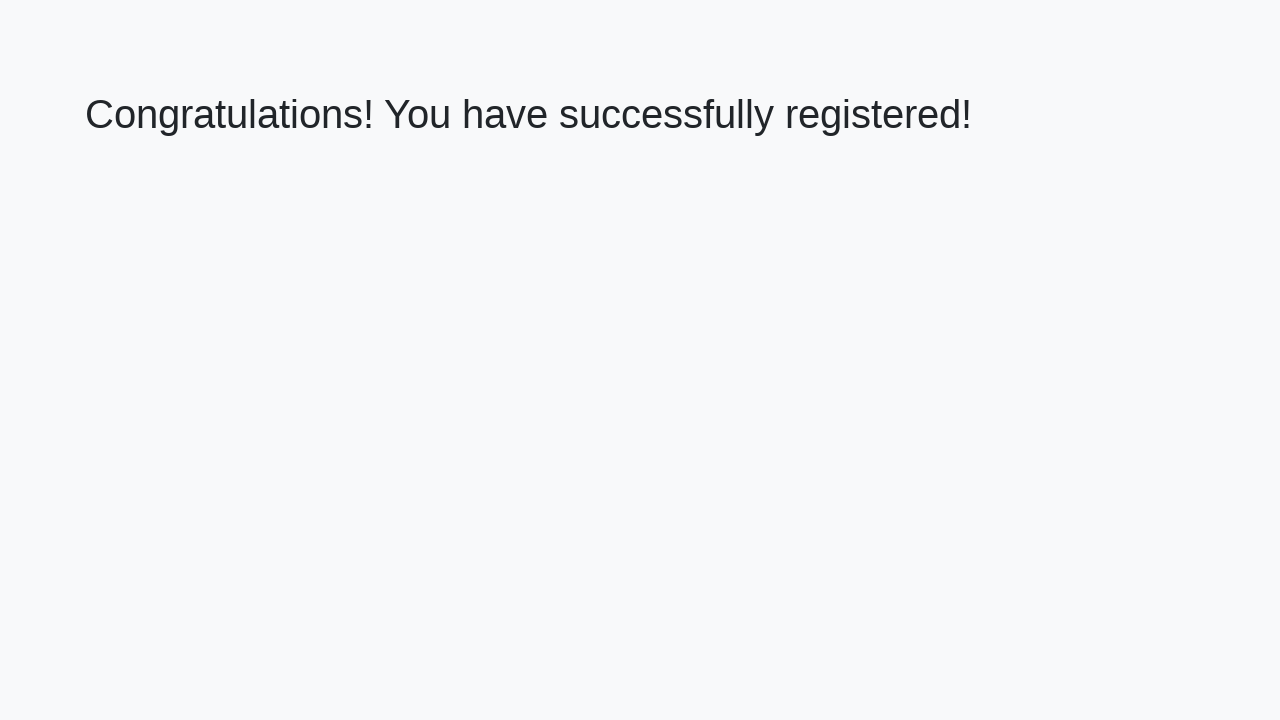

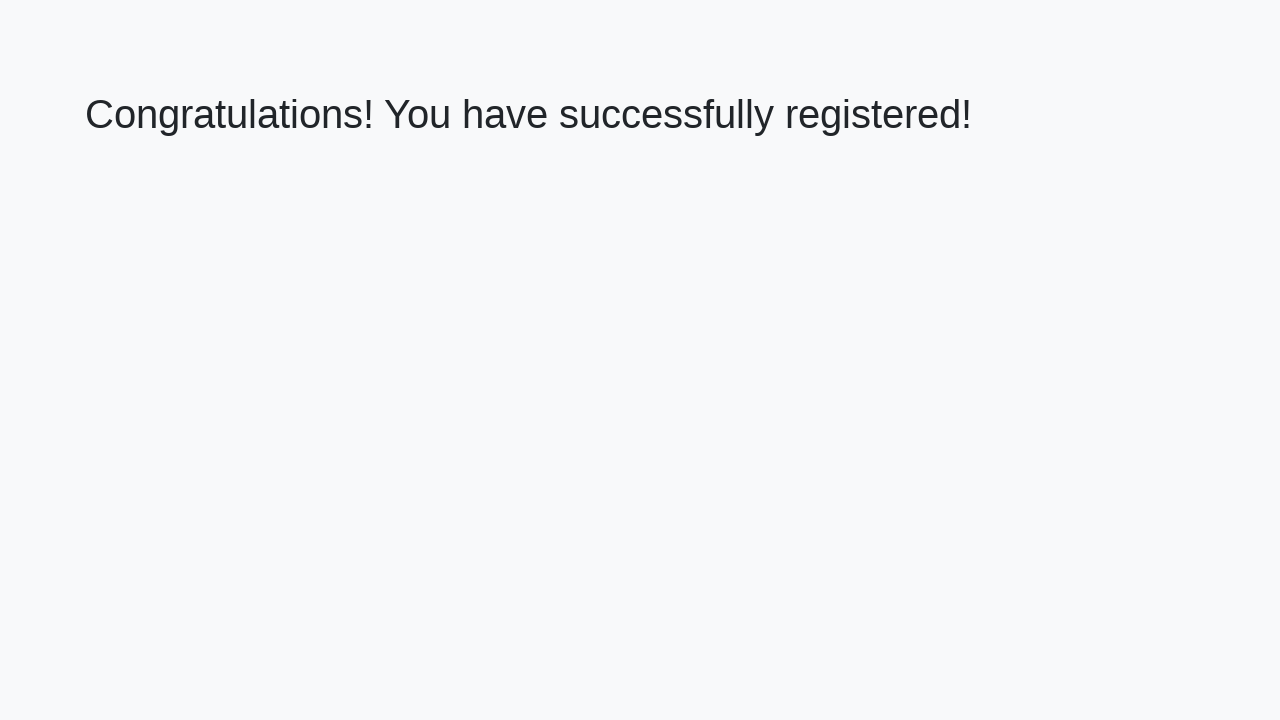